Tests navigation to the blog section of the AnhTester website by clicking the blog link

Starting URL: https://anhtester.com/

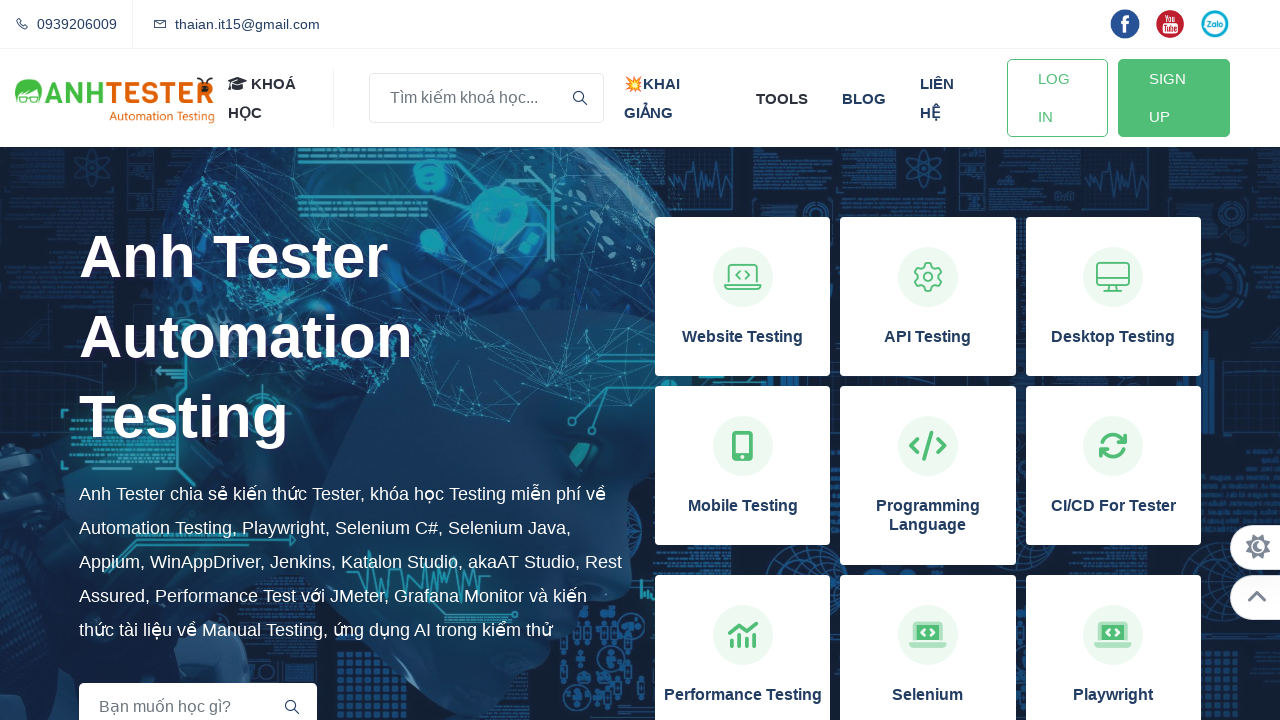

Clicked on the blog link in AnhTester website navigation at (864, 98) on xpath=//a[normalize-space()='blog']
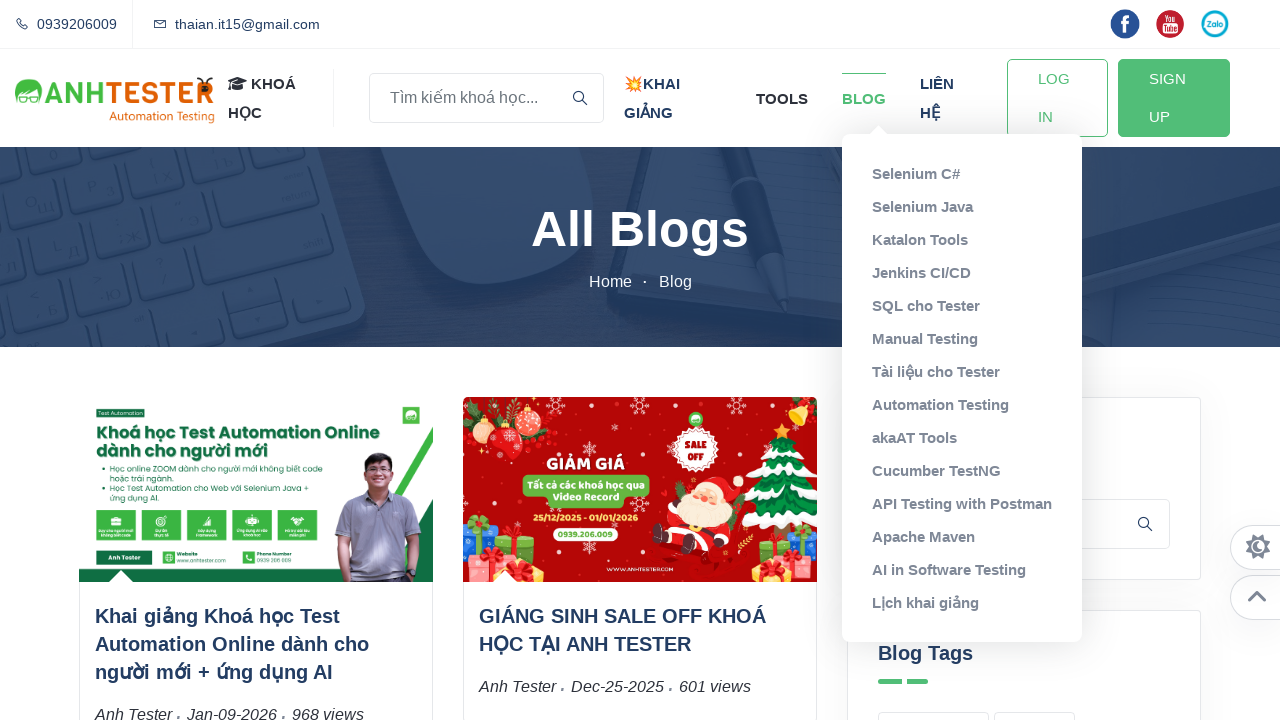

Blog page fully loaded
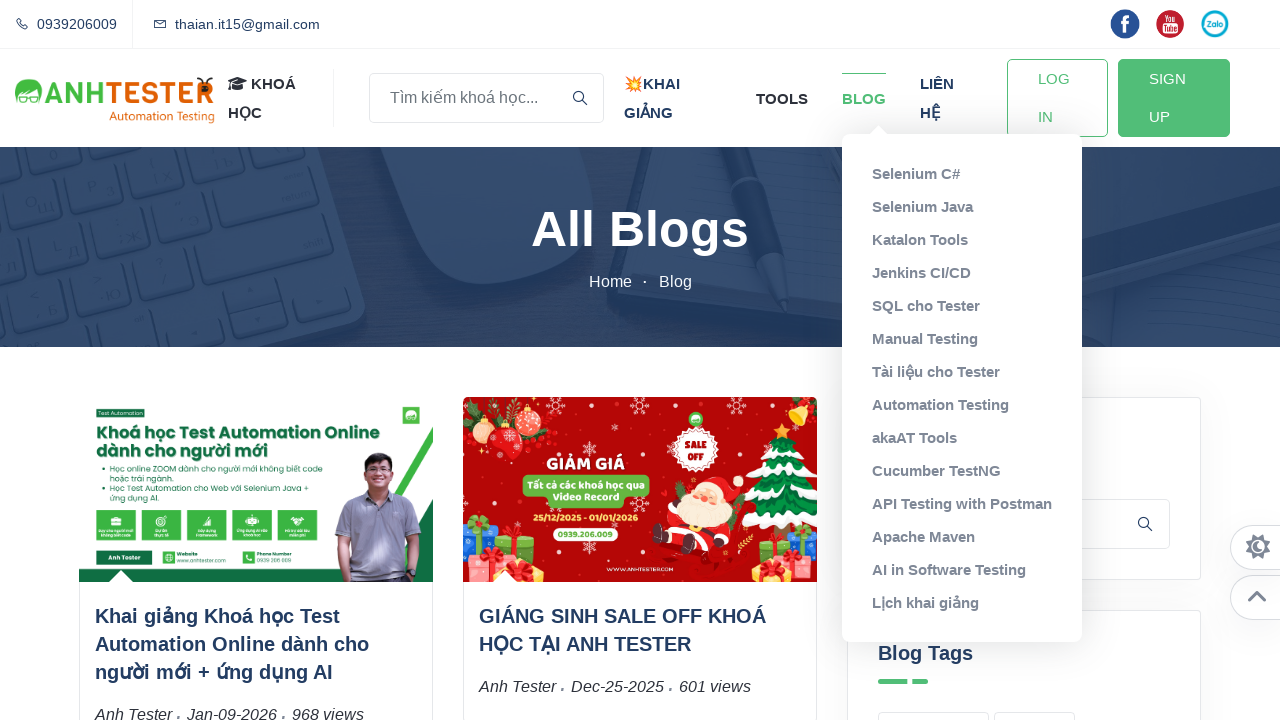

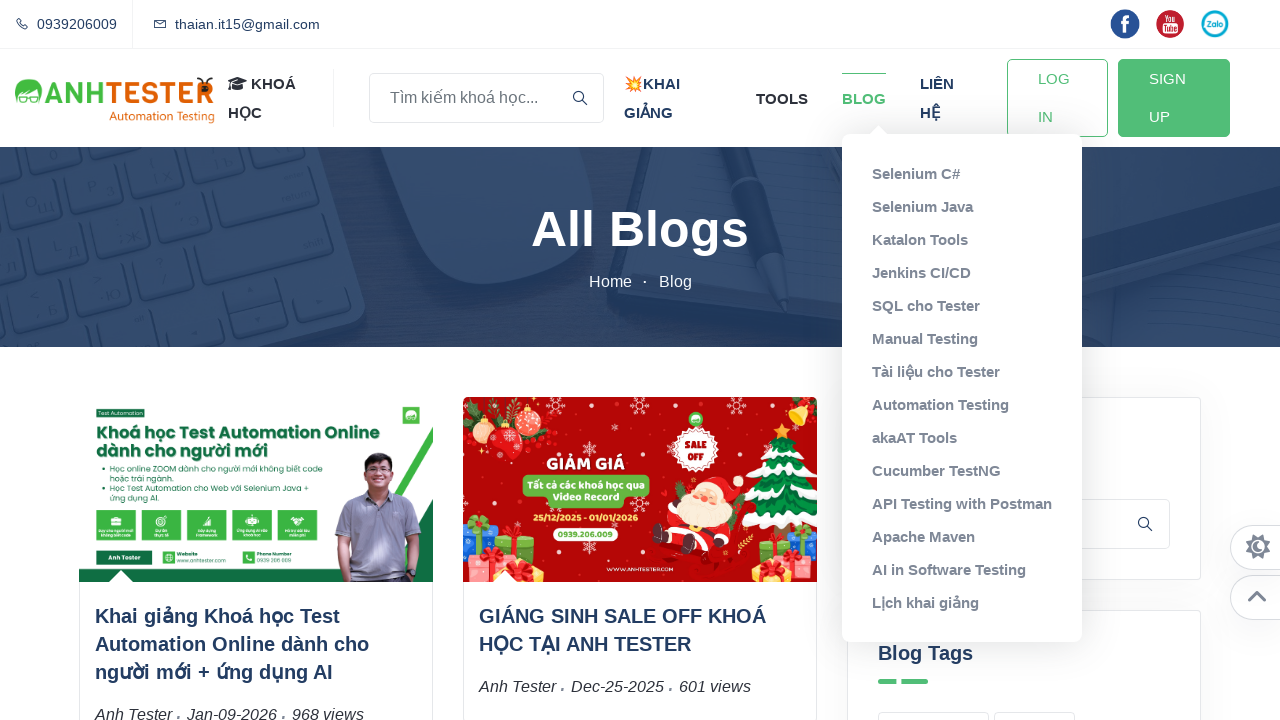